Searches for a book on Goodreads by entering an ISBN into the search field and submitting the search

Starting URL: https://www.goodreads.com/

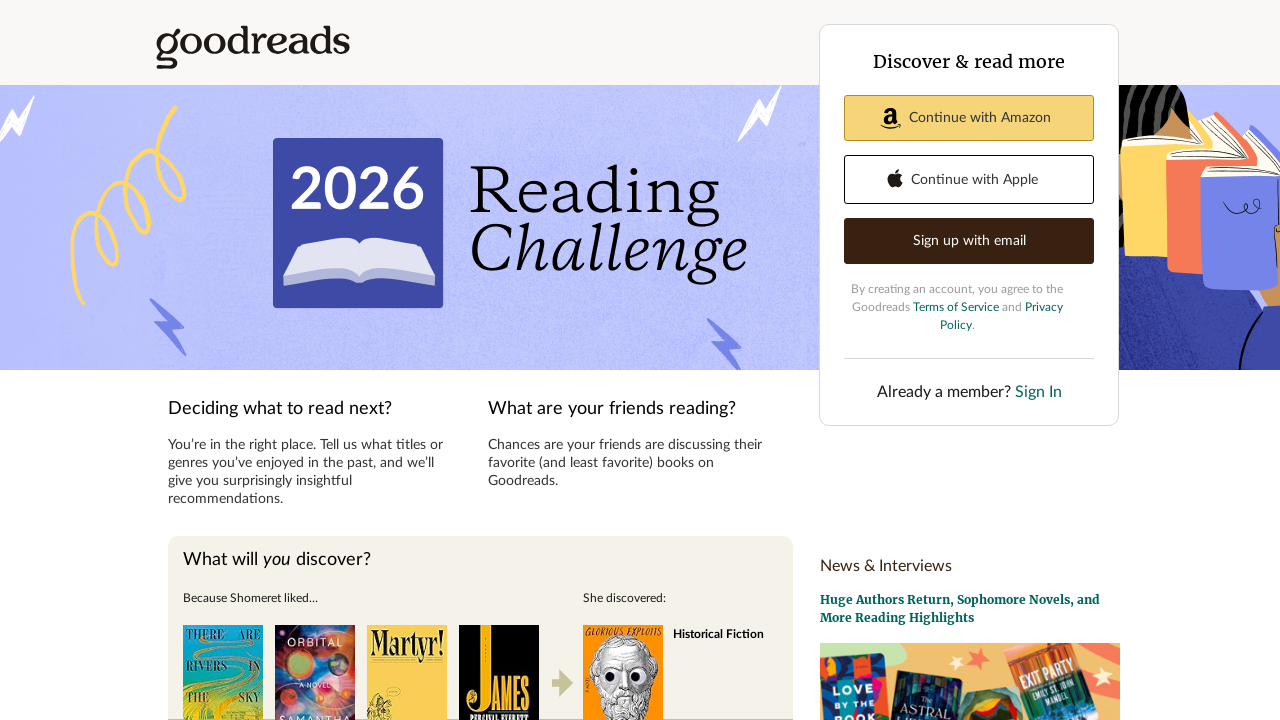

Search box became visible
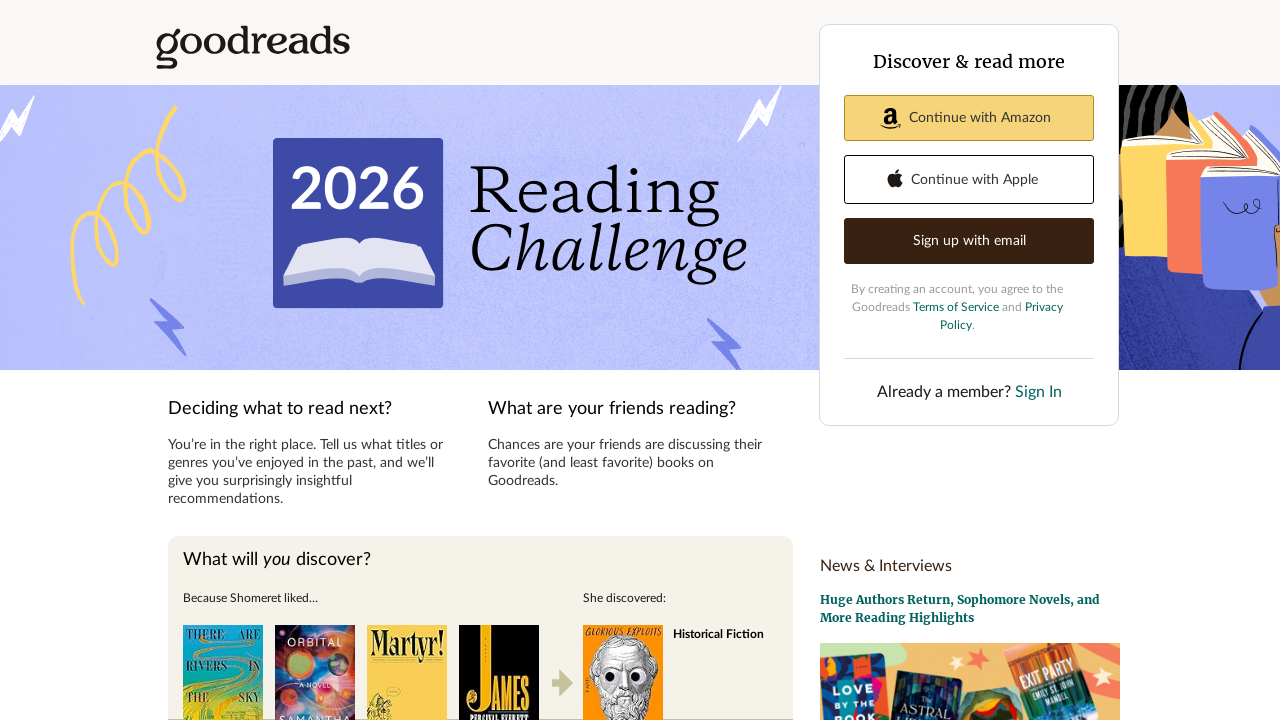

Clicked on the search box at (324, 360) on #sitesearch_field
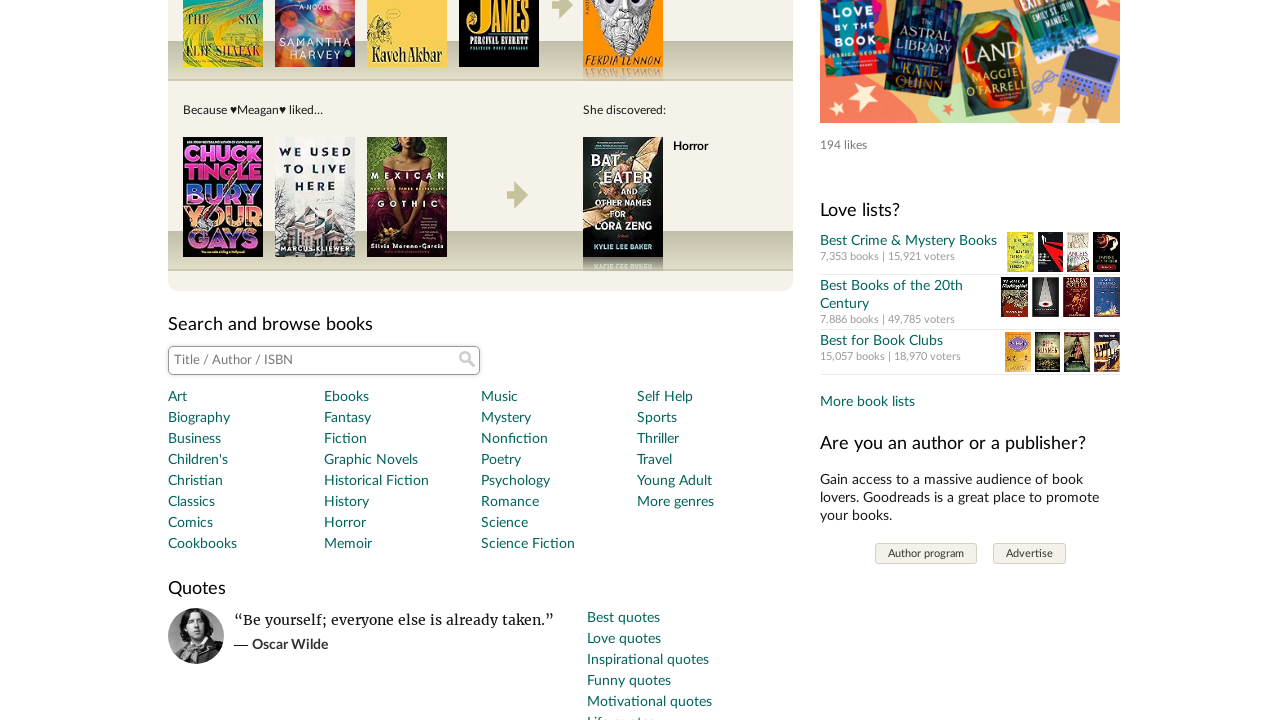

Entered ISBN '9780451524935' into search field on #sitesearch_field
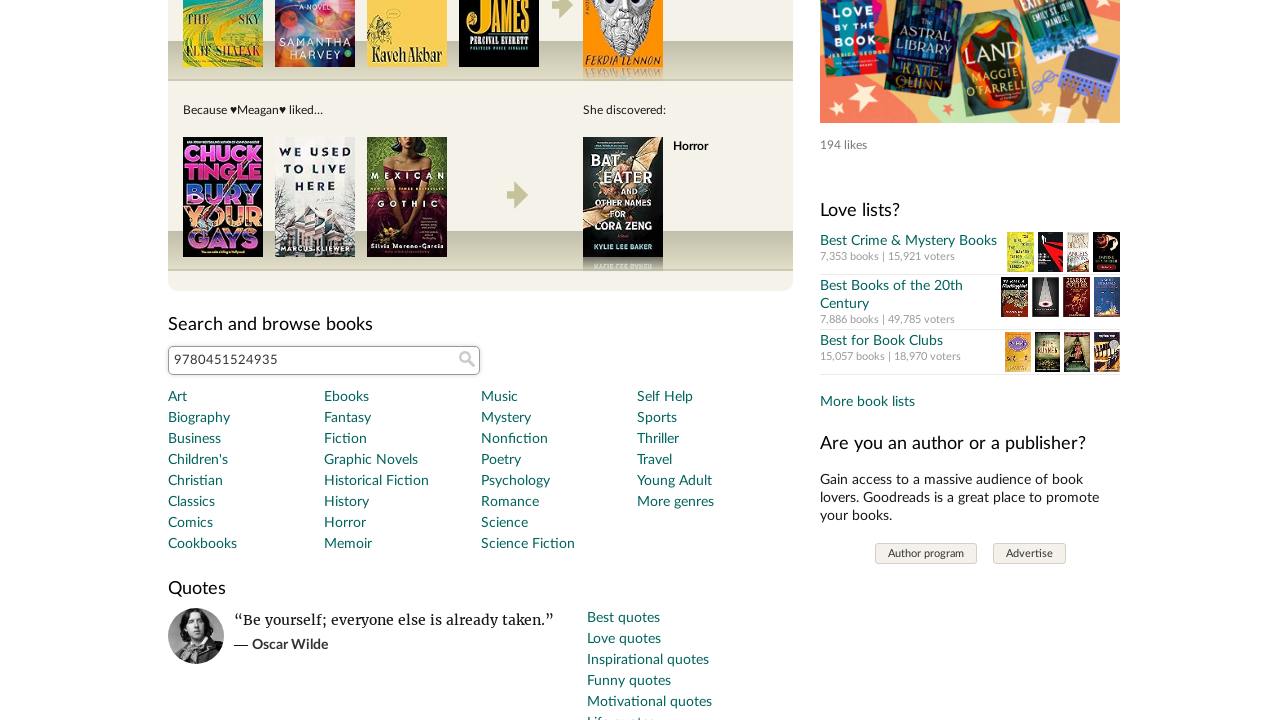

Pressed Enter to submit the search on #sitesearch_field
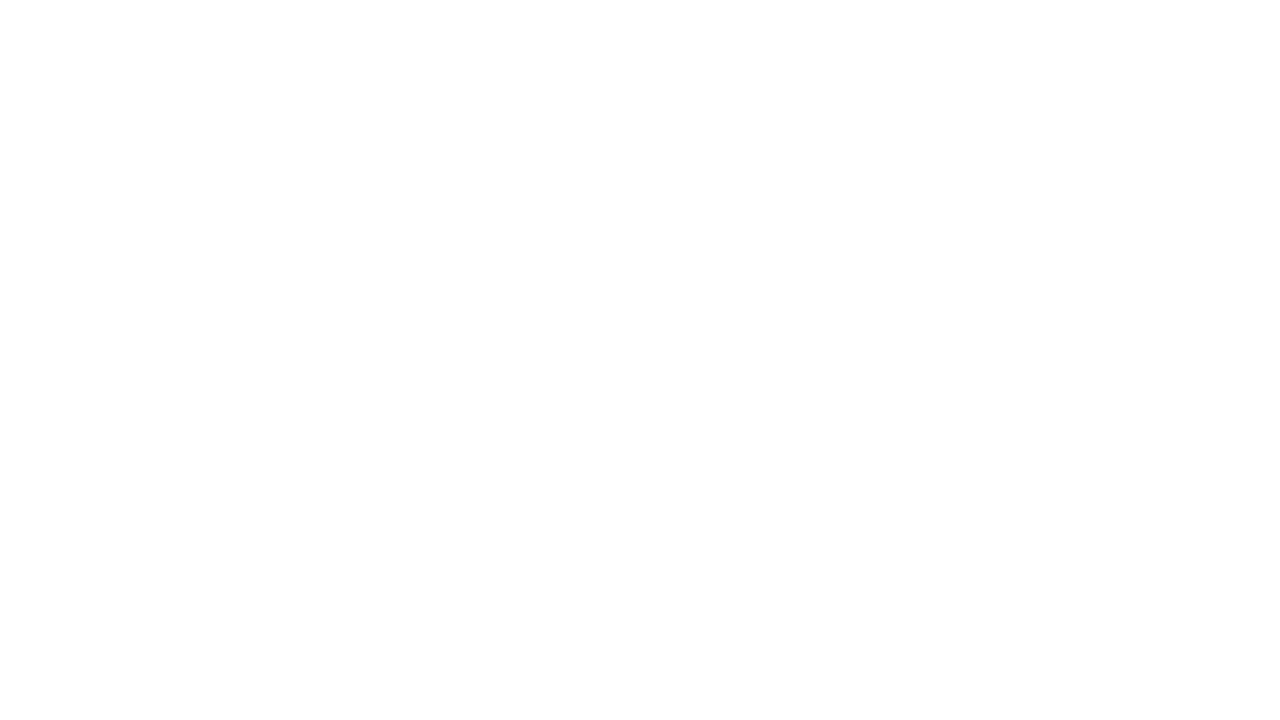

Search results page loaded (network idle)
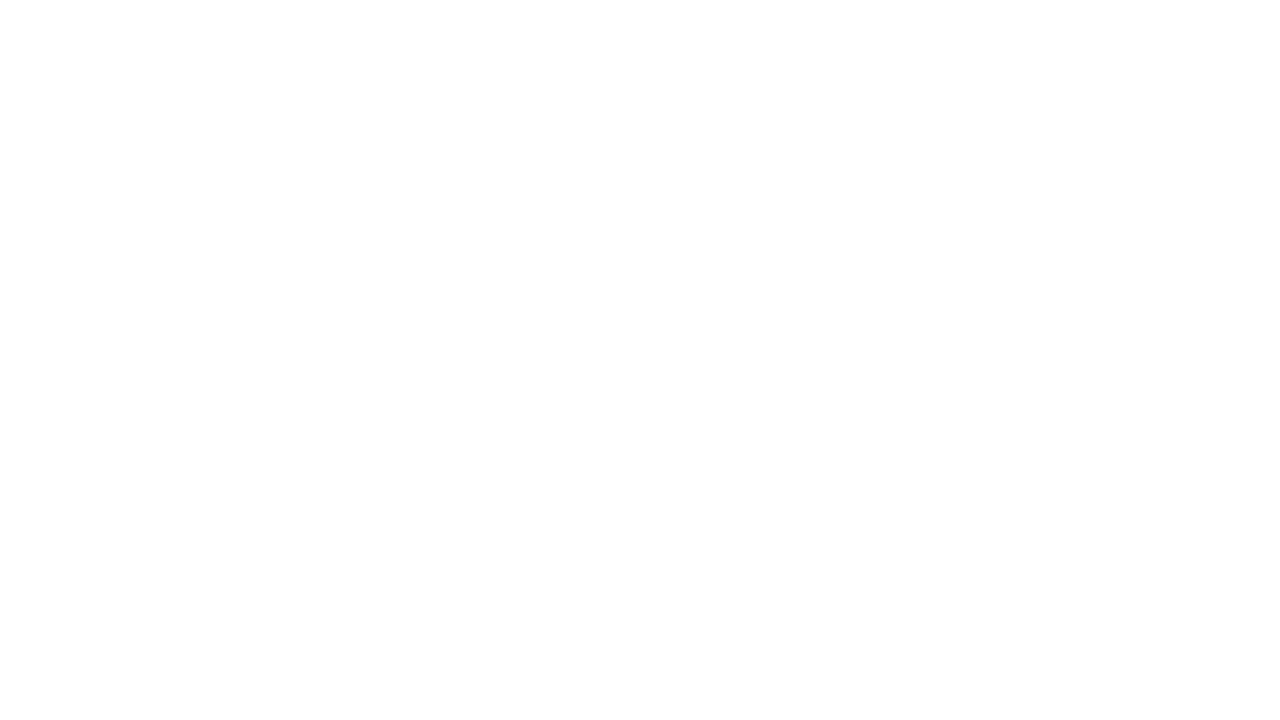

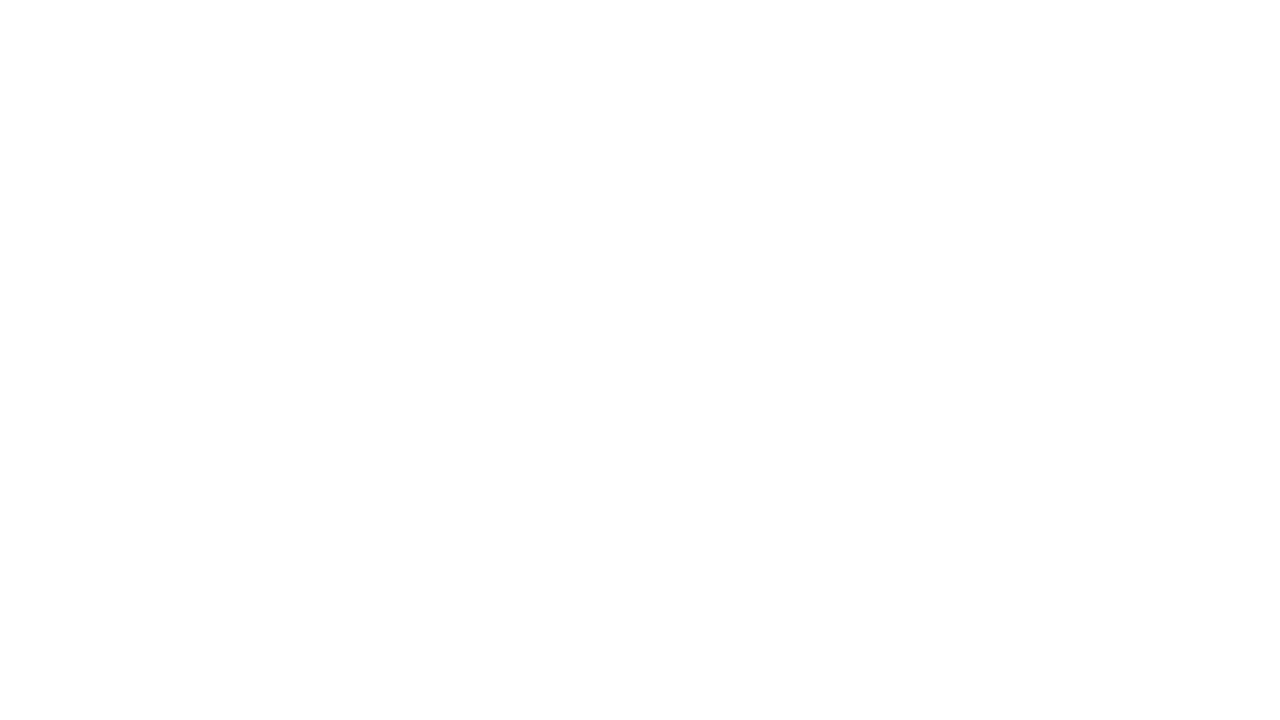